Tests JavaScript alert functionality by clicking a button to trigger an alert, validating its text, and accepting it

Starting URL: https://sweetalert.js.org/

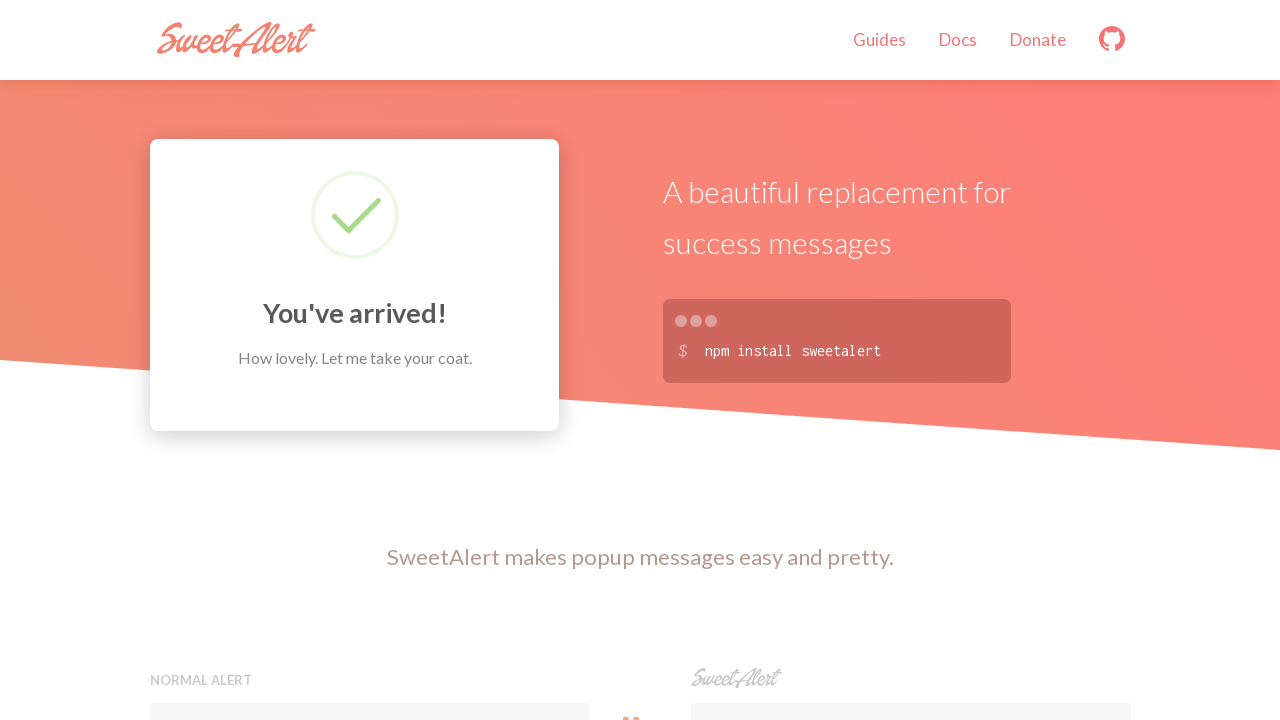

Clicked the 'Normal alert' preview button at (370, 360) on xpath=//h5[contains(text(),'Normal alert')]//..//button
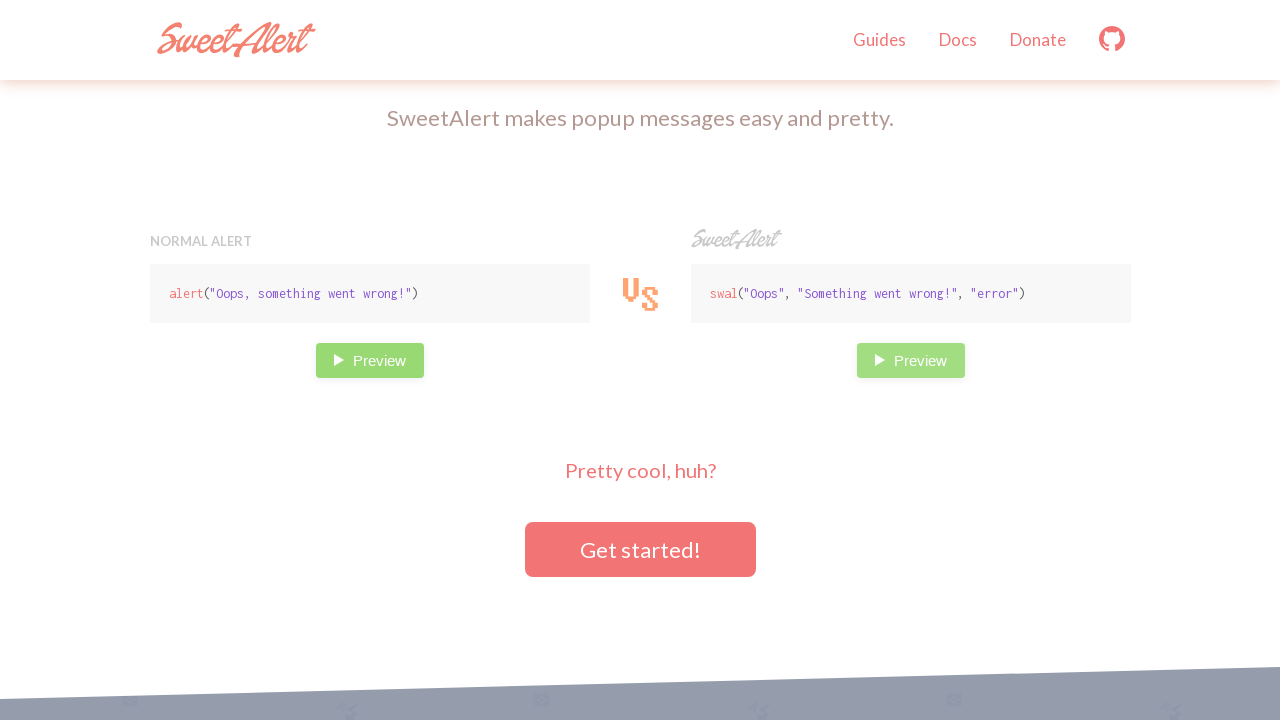

Accepted JavaScript alert dialog
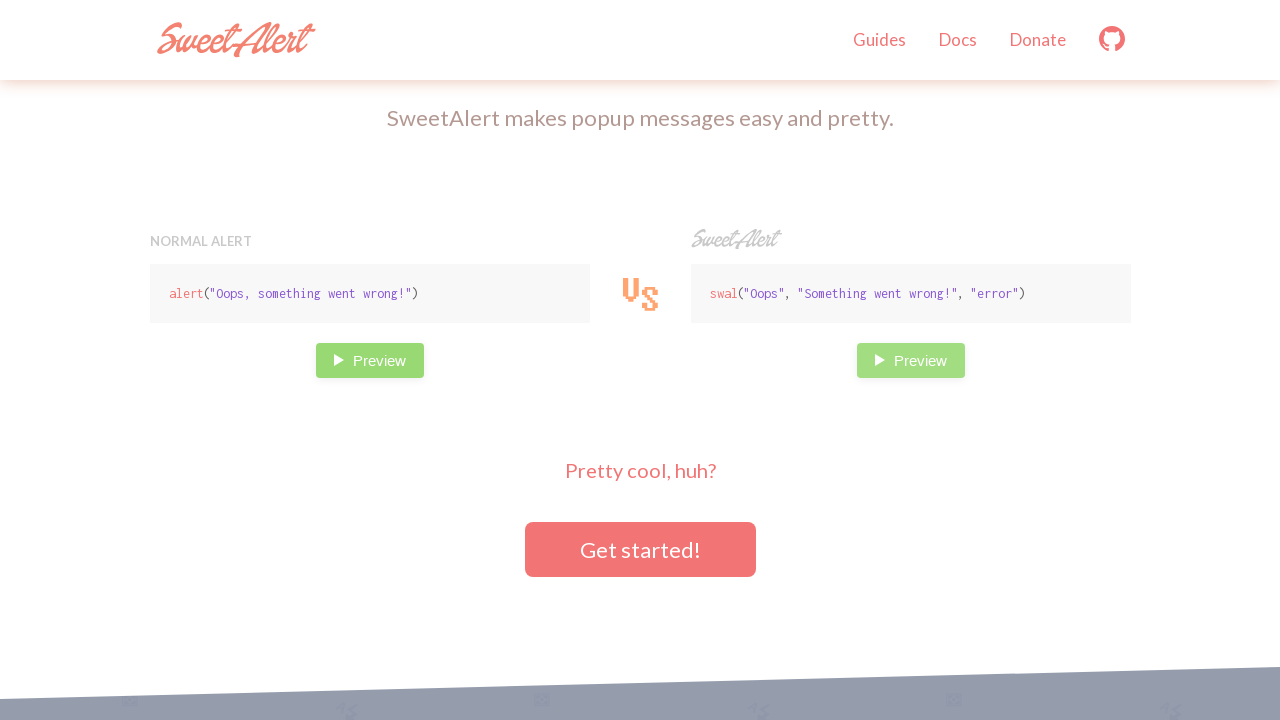

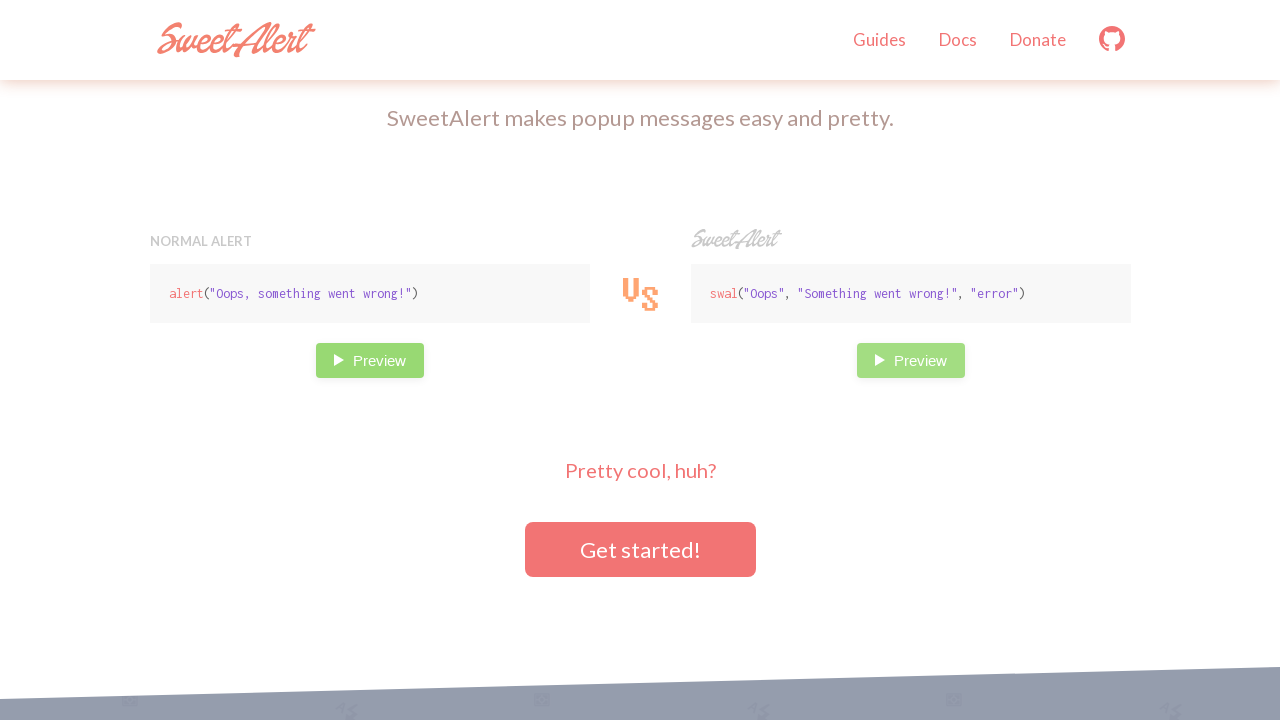